Tests checkbox functionality by navigating to a checkboxes page, finding all checkboxes, and verifying their checked/selected states using both attribute lookup and isSelected methods.

Starting URL: http://the-internet.herokuapp.com/checkboxes

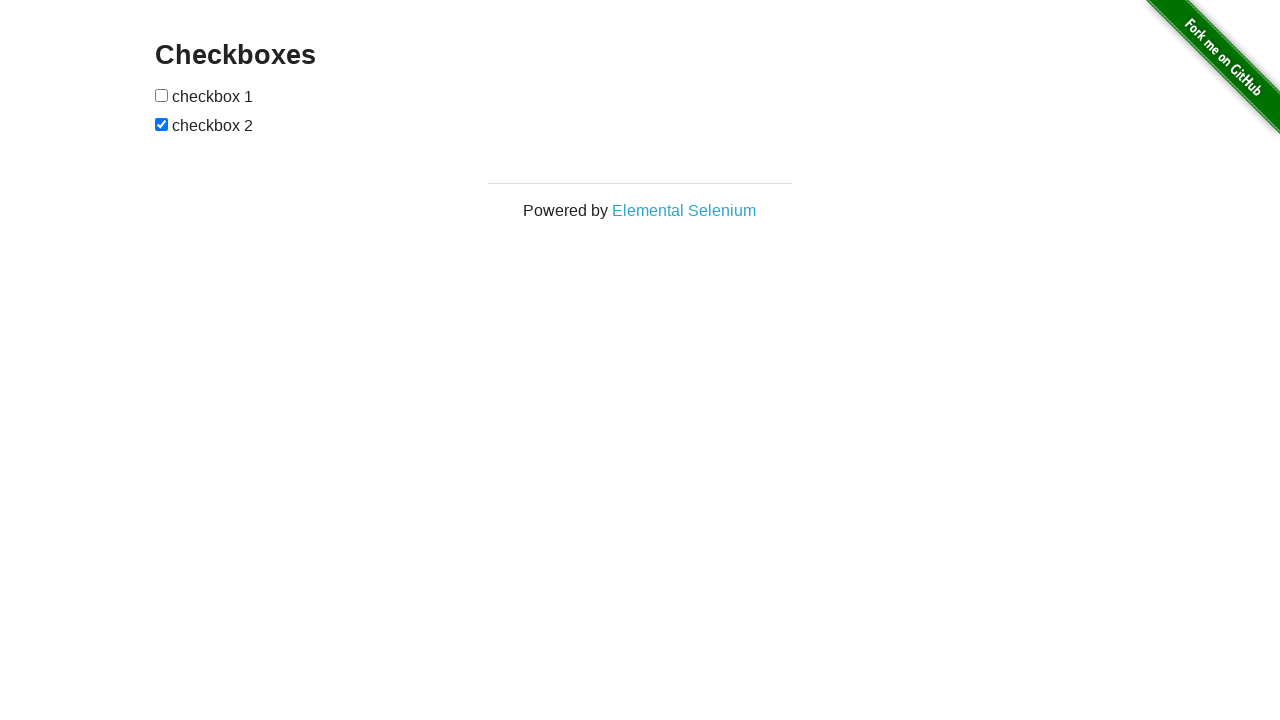

Waited for checkboxes to be present on the page
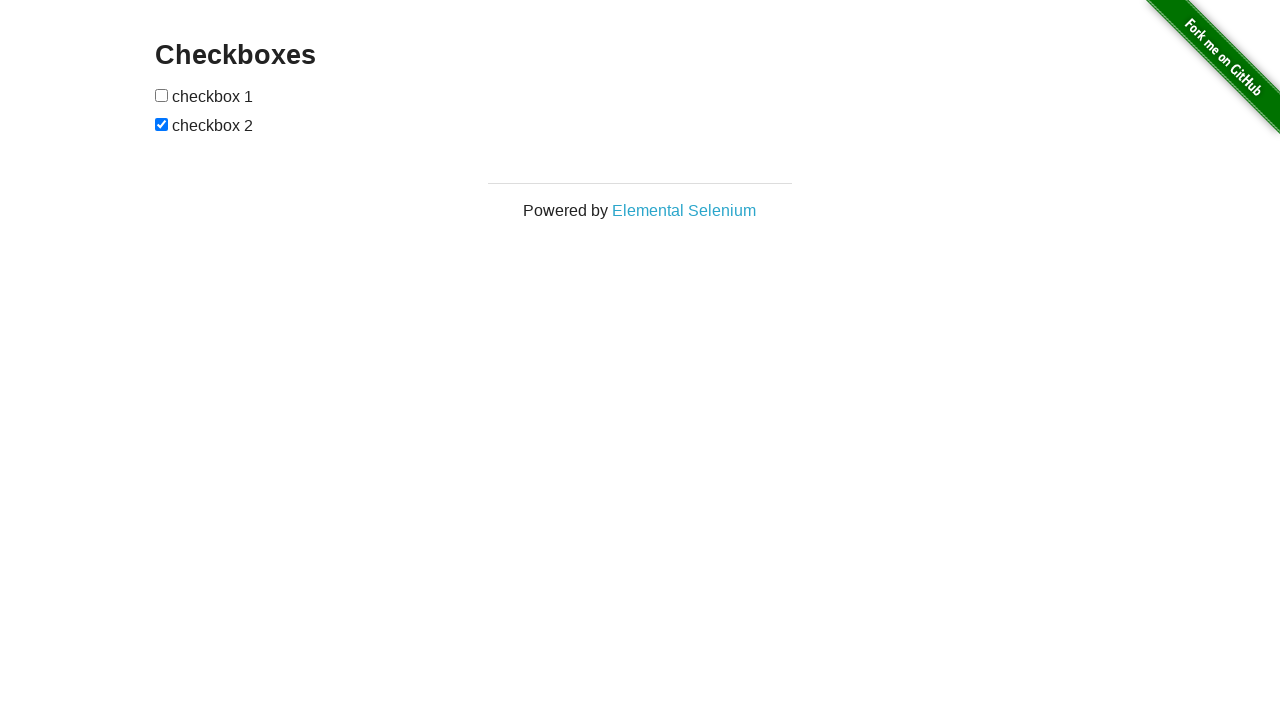

Located all checkboxes on the page
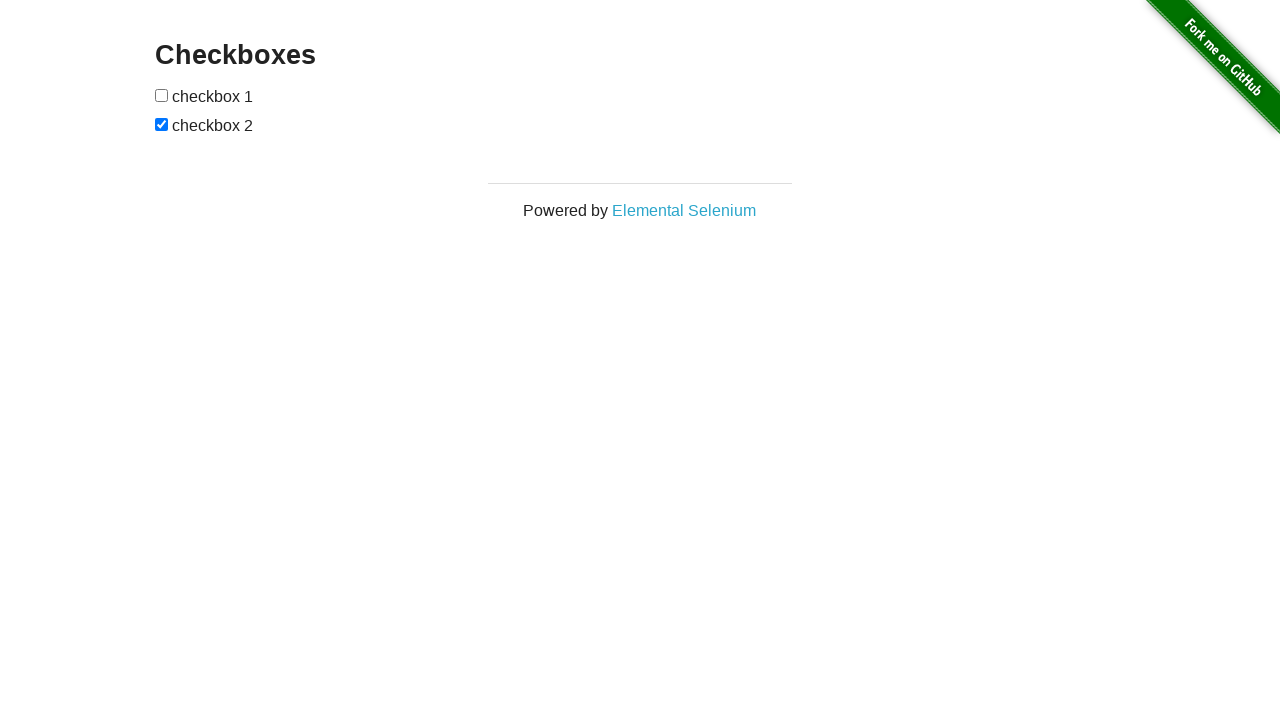

Verified that the second checkbox is checked
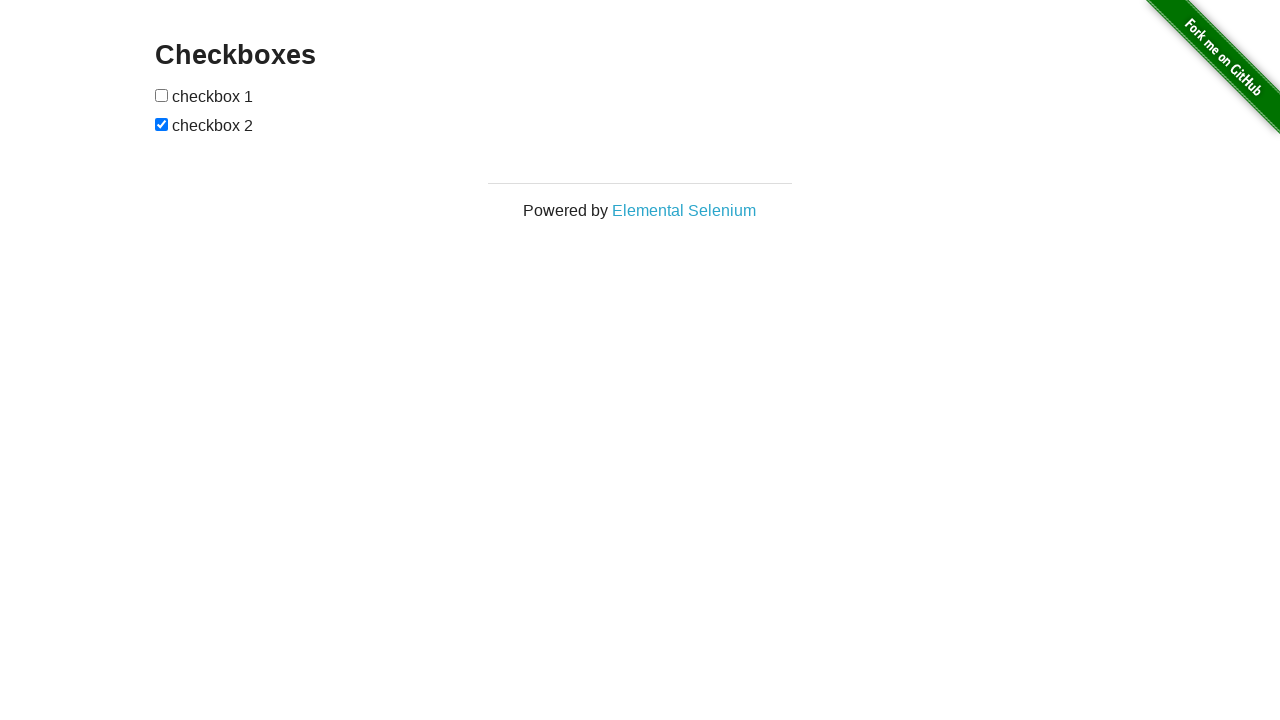

Verified that the first checkbox is not checked
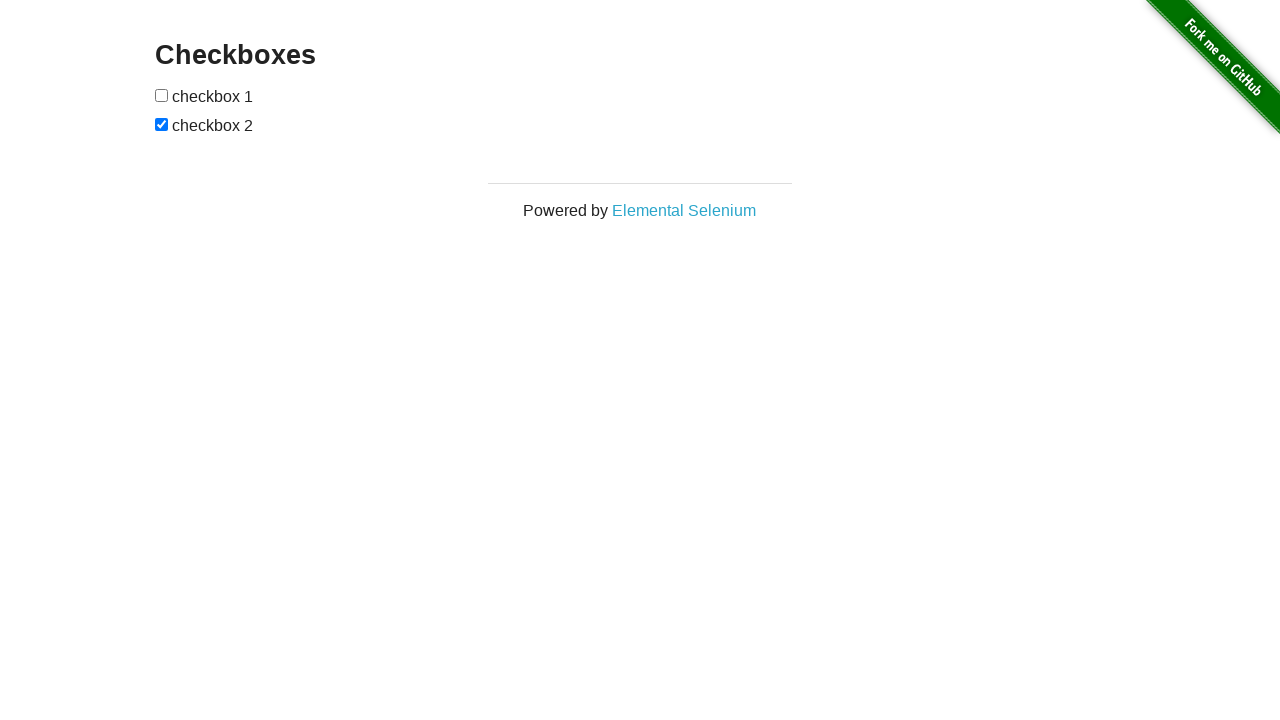

Clicked the first checkbox to check it at (162, 95) on input[type="checkbox"] >> nth=0
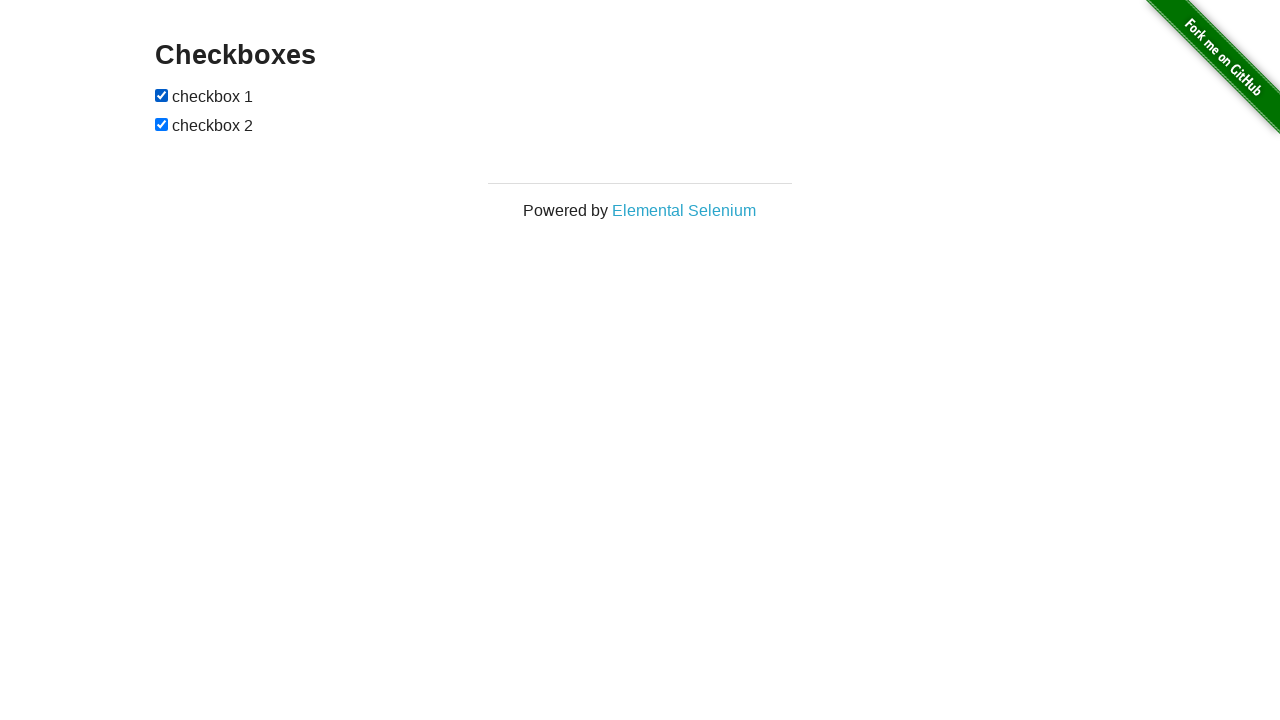

Verified that the first checkbox is now checked
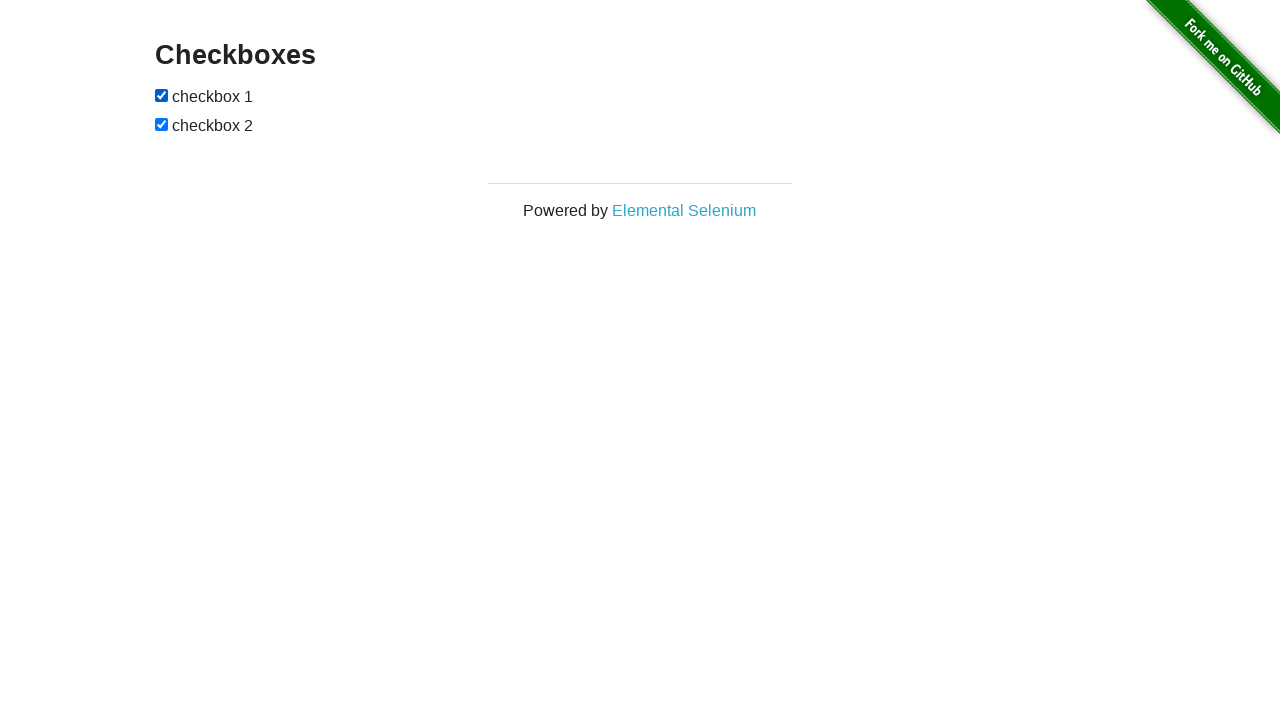

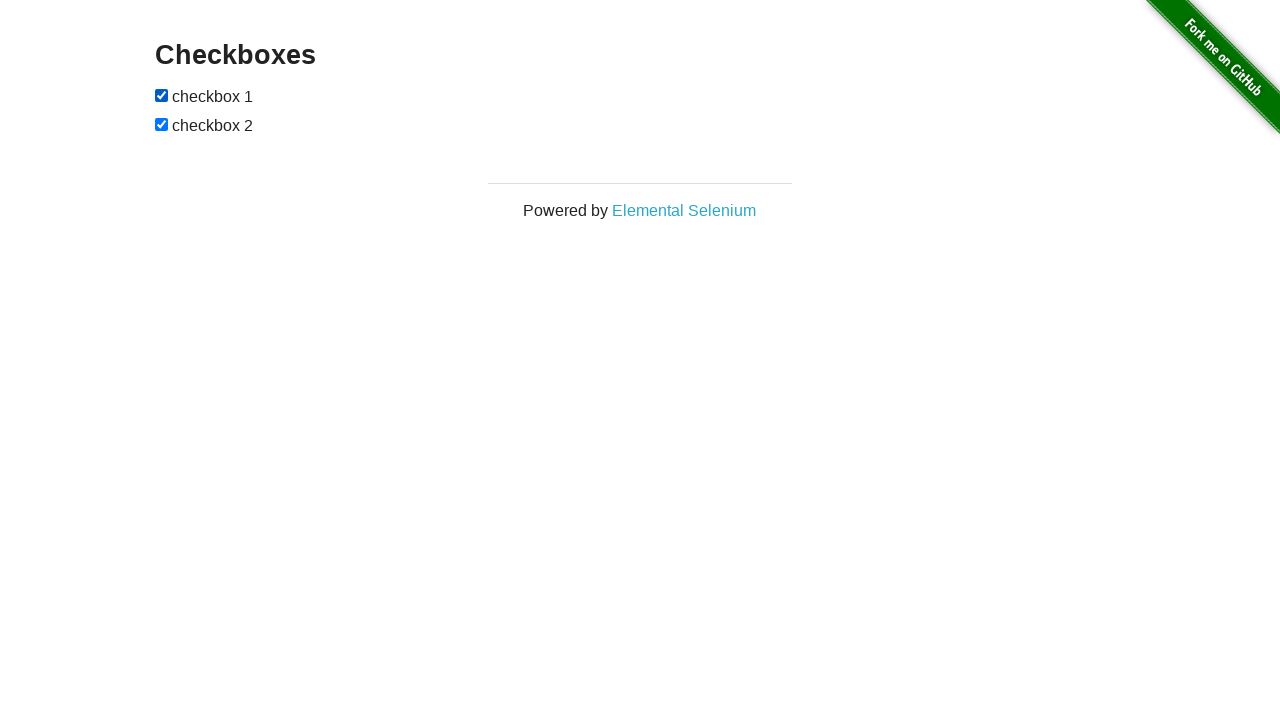